Navigates to the OrangeHRM demo page and clicks on the "OrangeHRM, Inc" link in the footer to navigate to the company website.

Starting URL: https://opensource-demo.orangehrmlive.com/

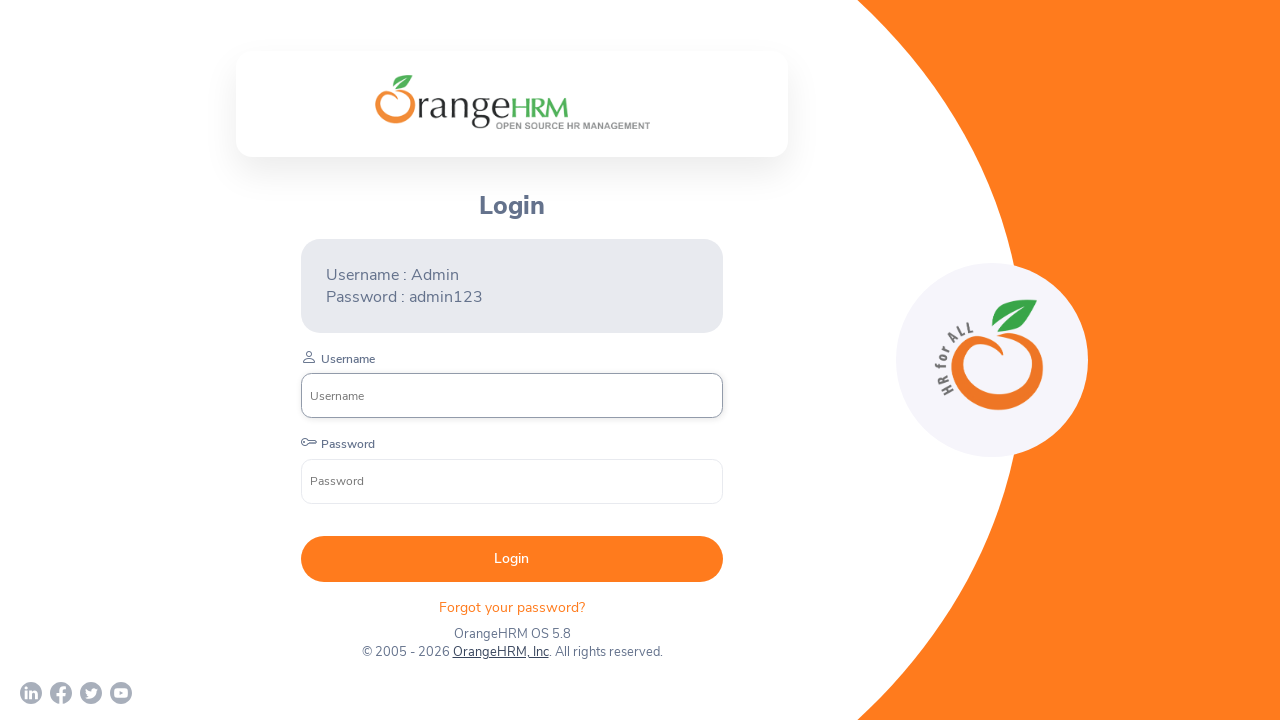

Waited for page to load (networkidle)
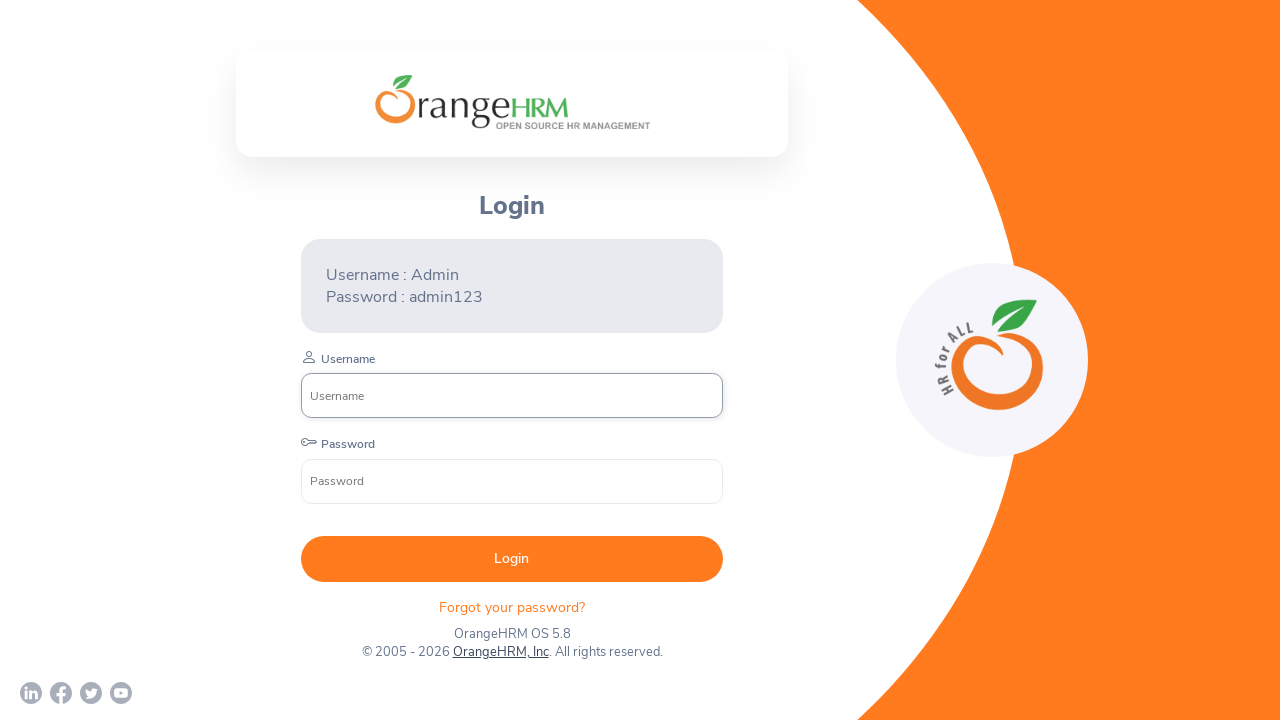

Clicked on 'OrangeHRM, Inc' link in footer at (500, 652) on text=OrangeHRM, Inc
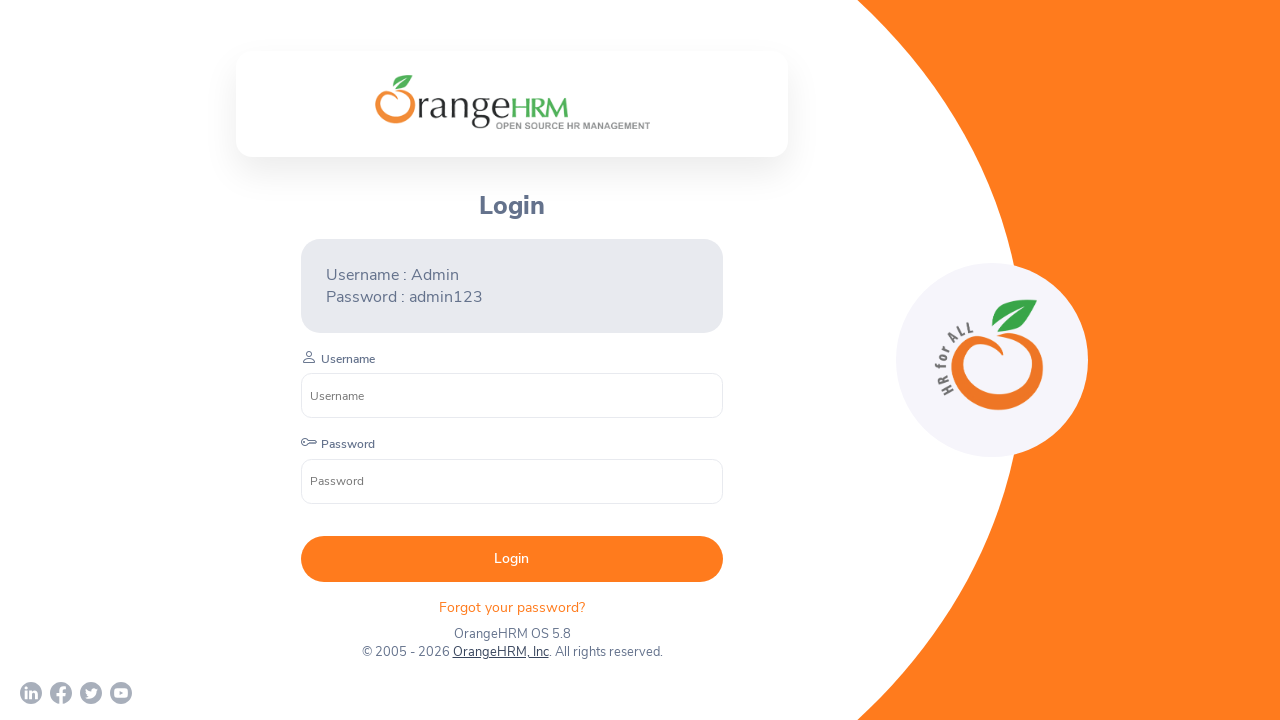

Waited for navigation to OrangeHRM company website to complete
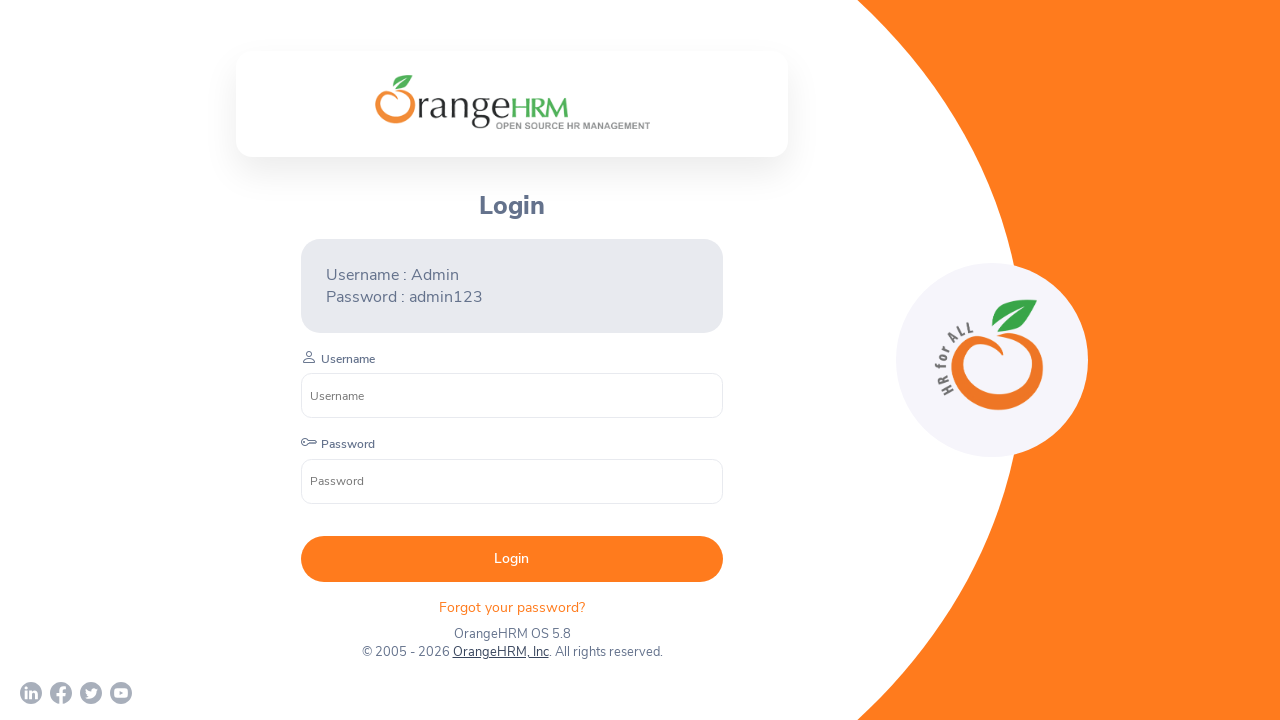

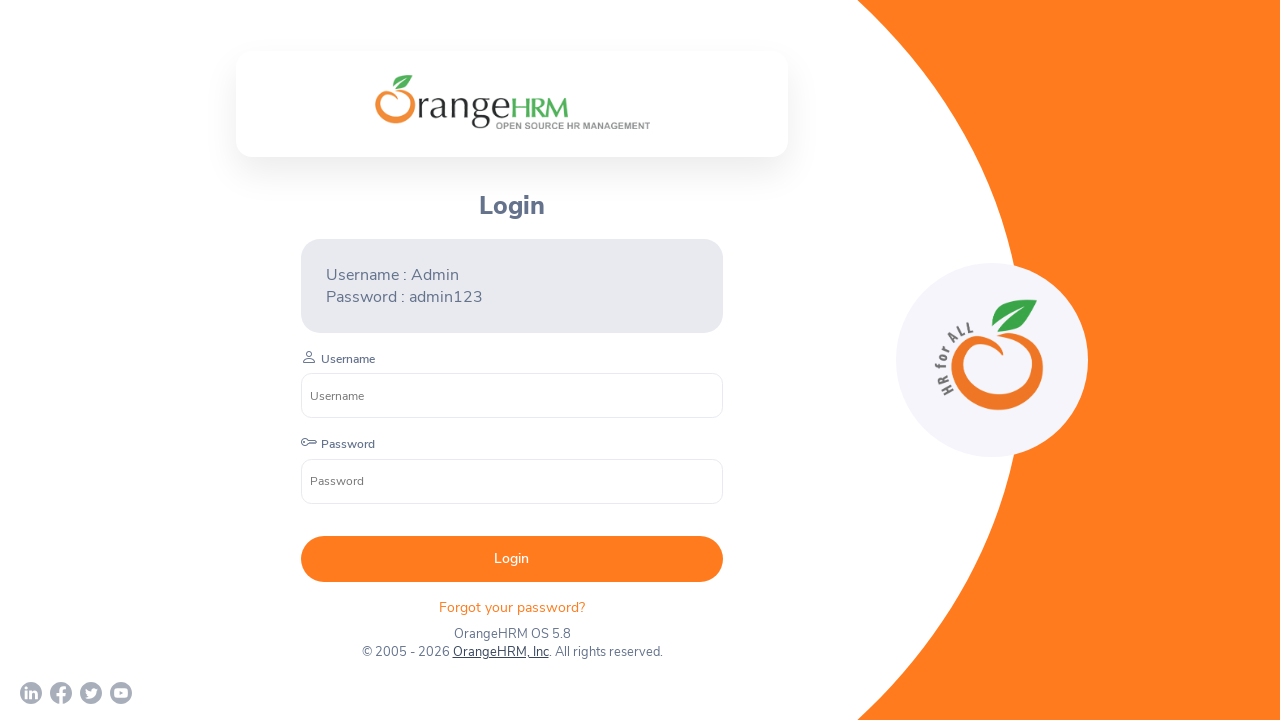